Tests contact form validation by clicking submit without filling fields, verifying error messages appear, then filling mandatory fields and verifying errors disappear

Starting URL: https://jupiter.cloud.planittesting.com

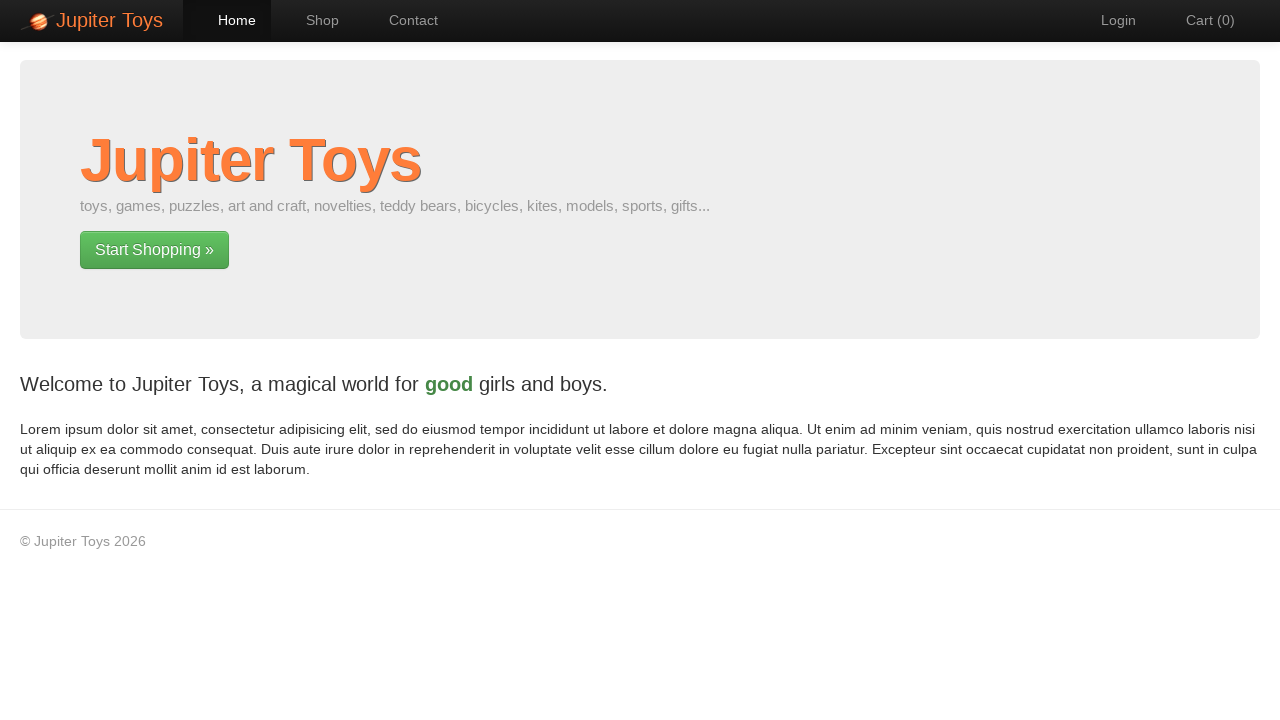

Clicked Contact link to navigate to contact form page at (404, 20) on text=Contact
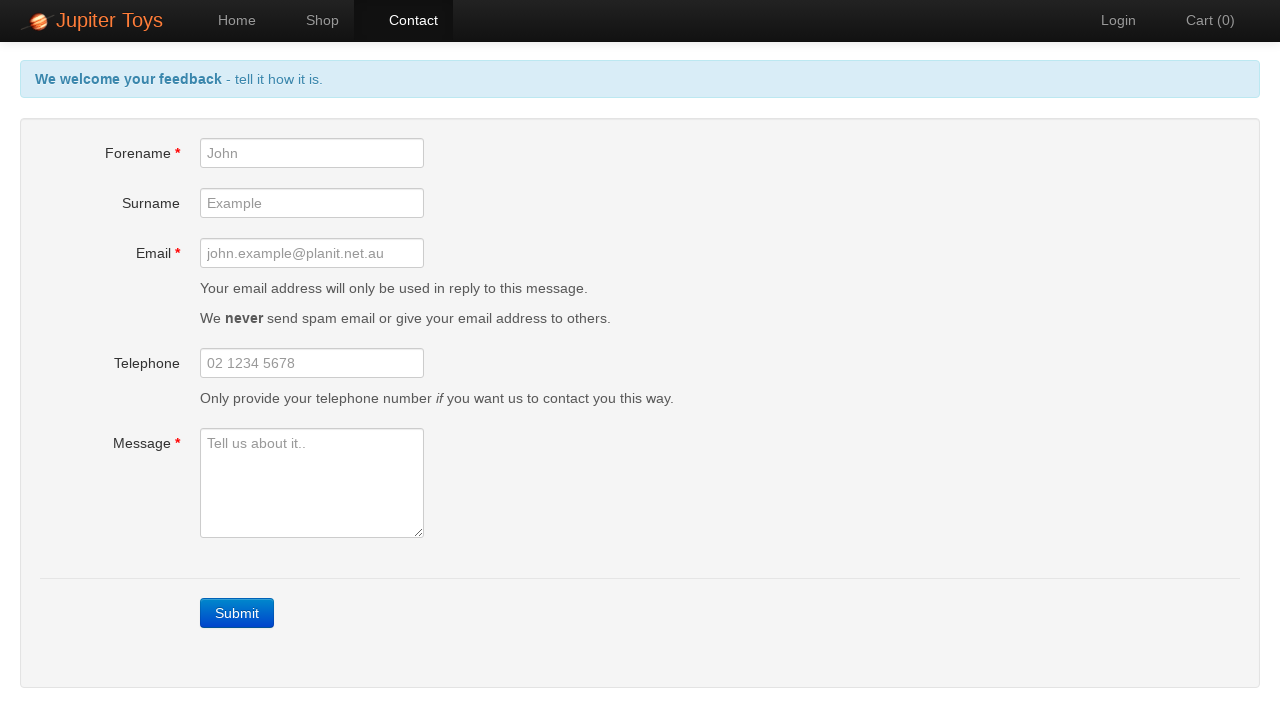

Clicked Submit button without filling any fields at (237, 613) on text=Submit
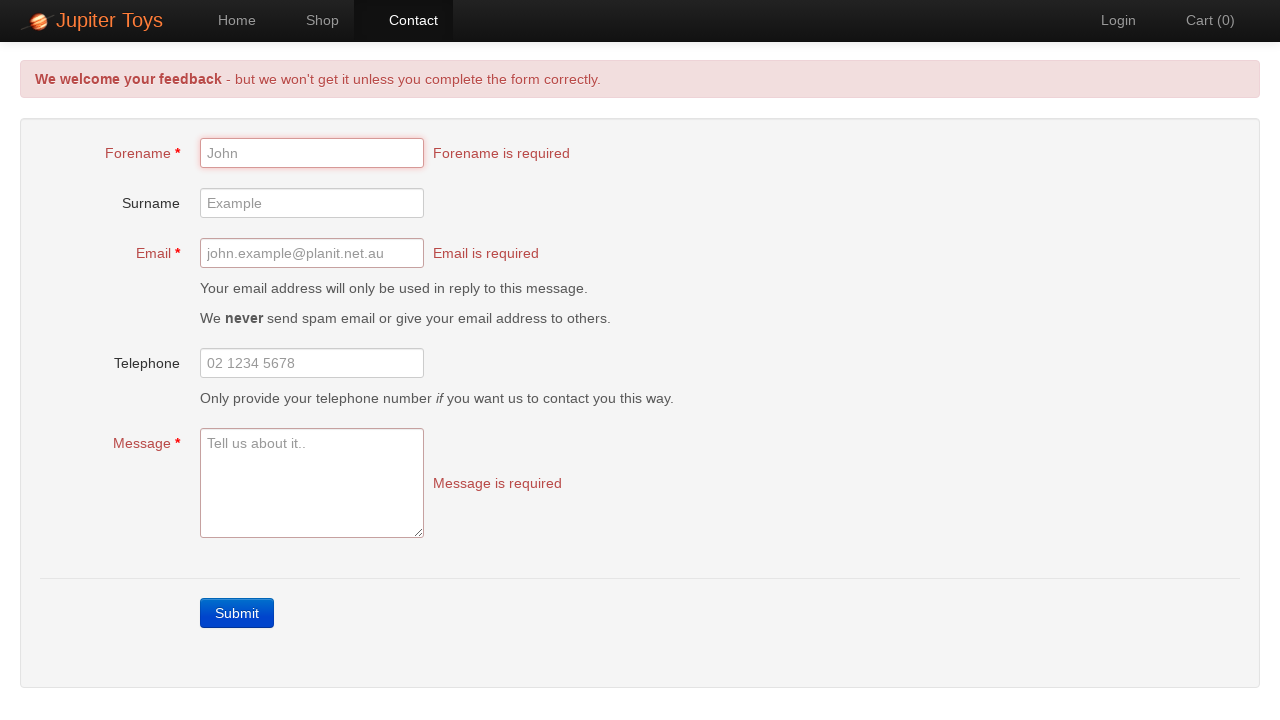

Forename error message appeared
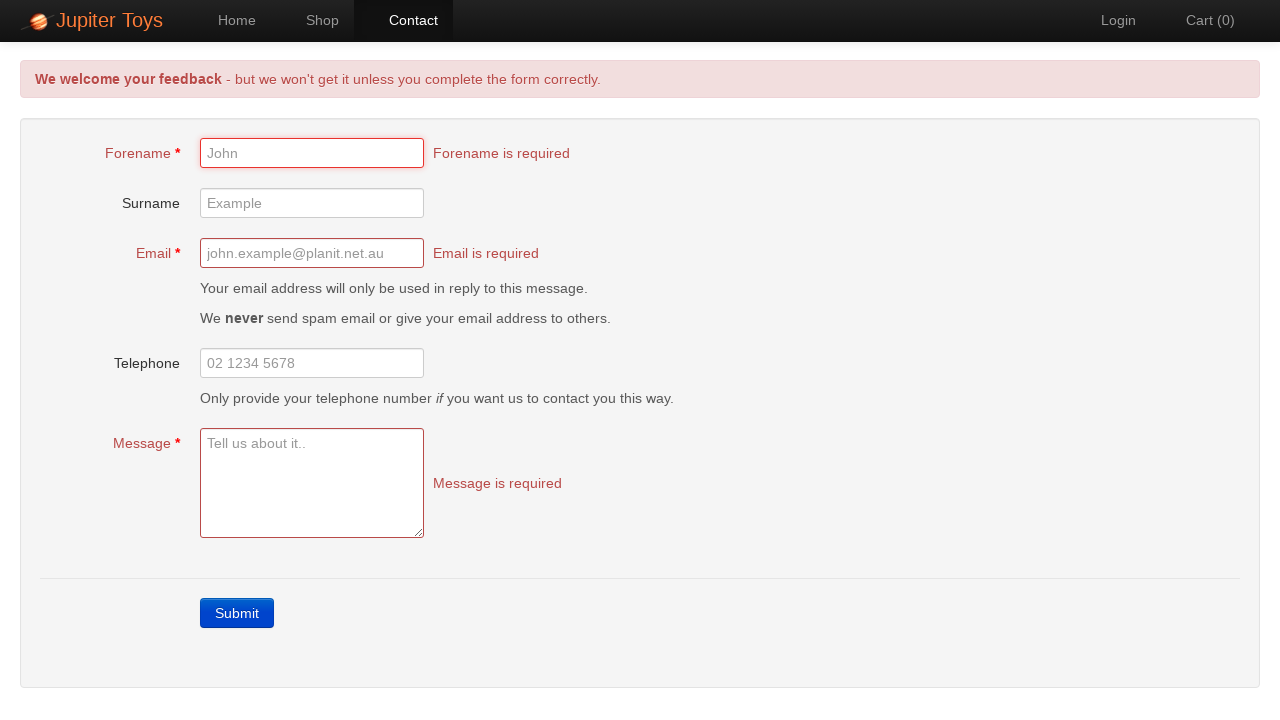

Email error message appeared
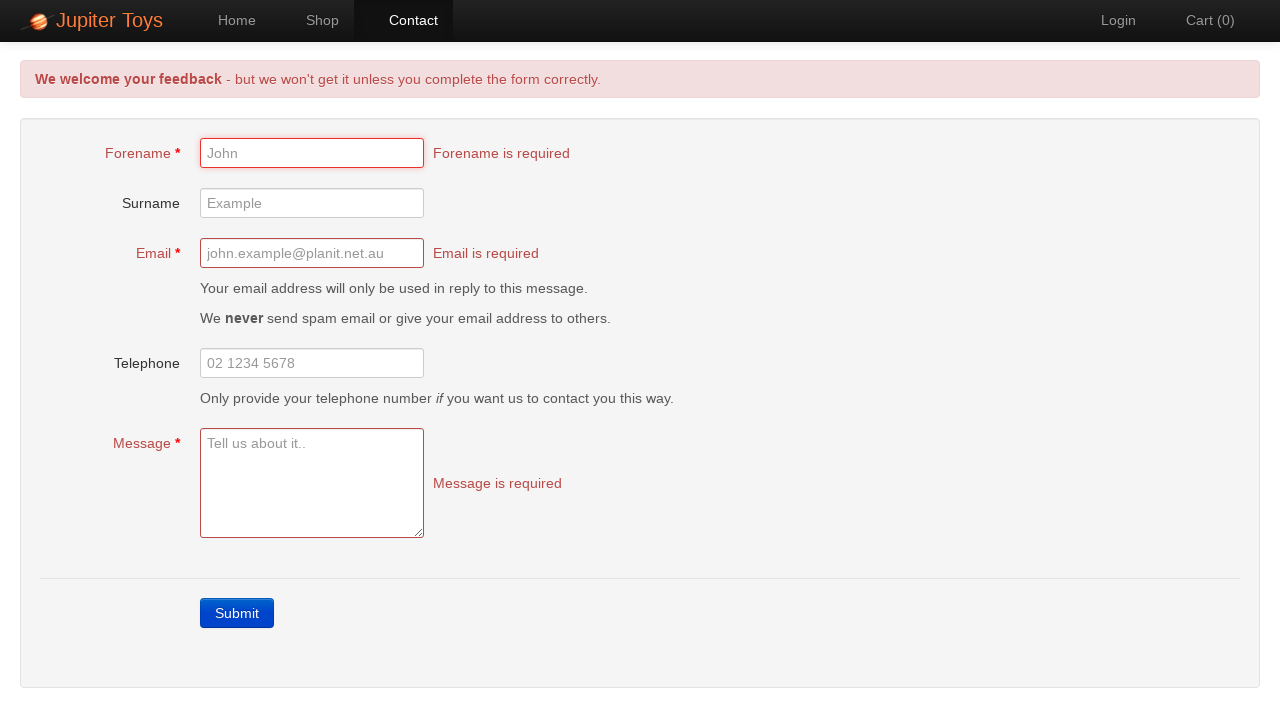

Message error message appeared
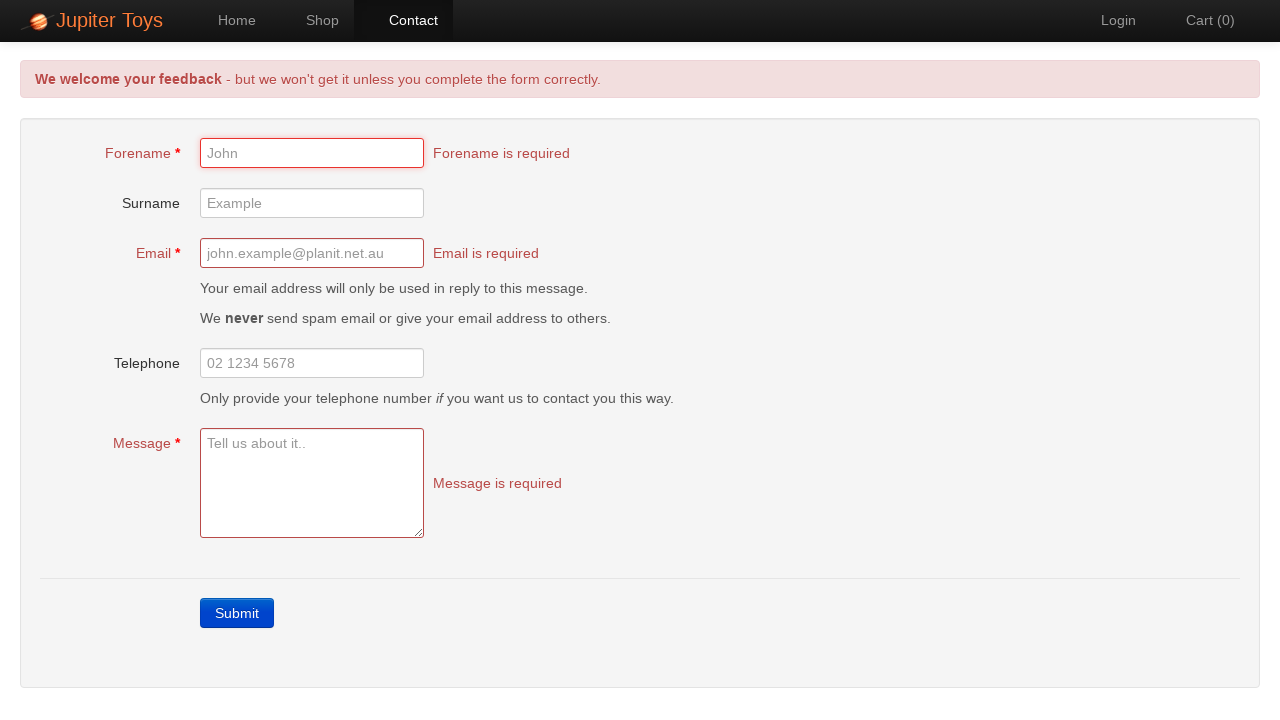

Filled forename field with 'John' on #forename
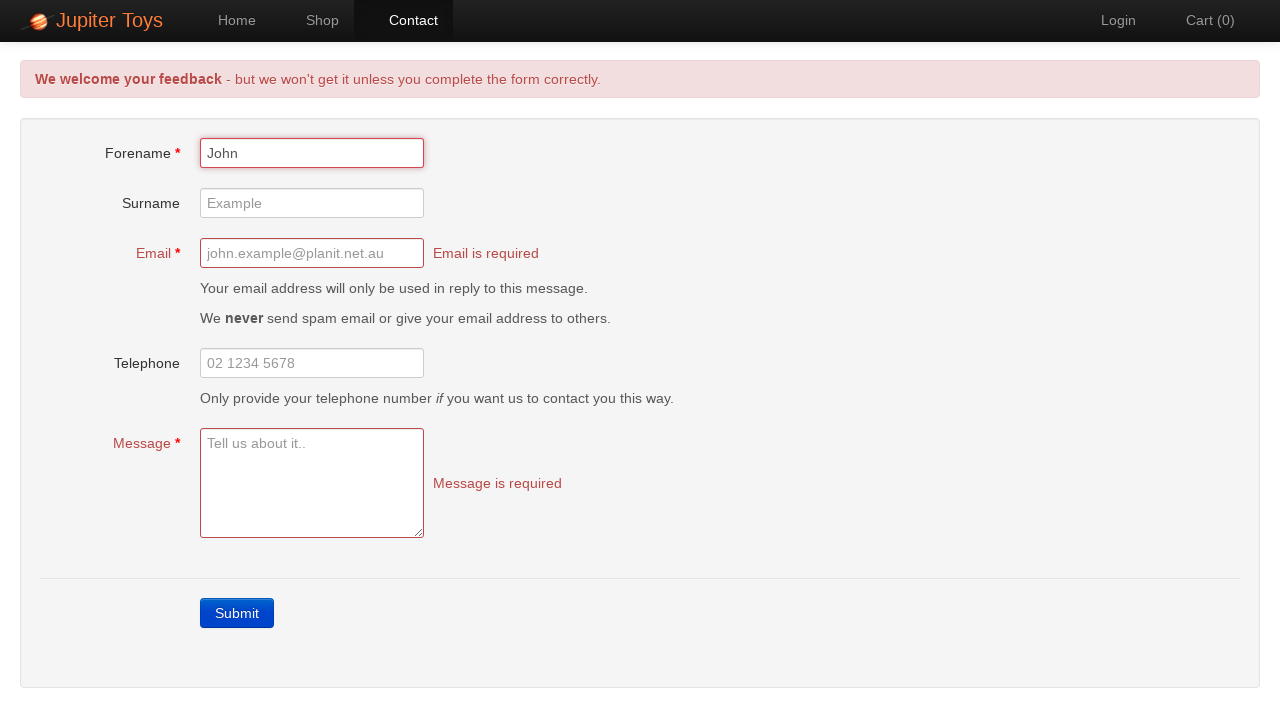

Filled email field with 'john@gmail.com' on #email
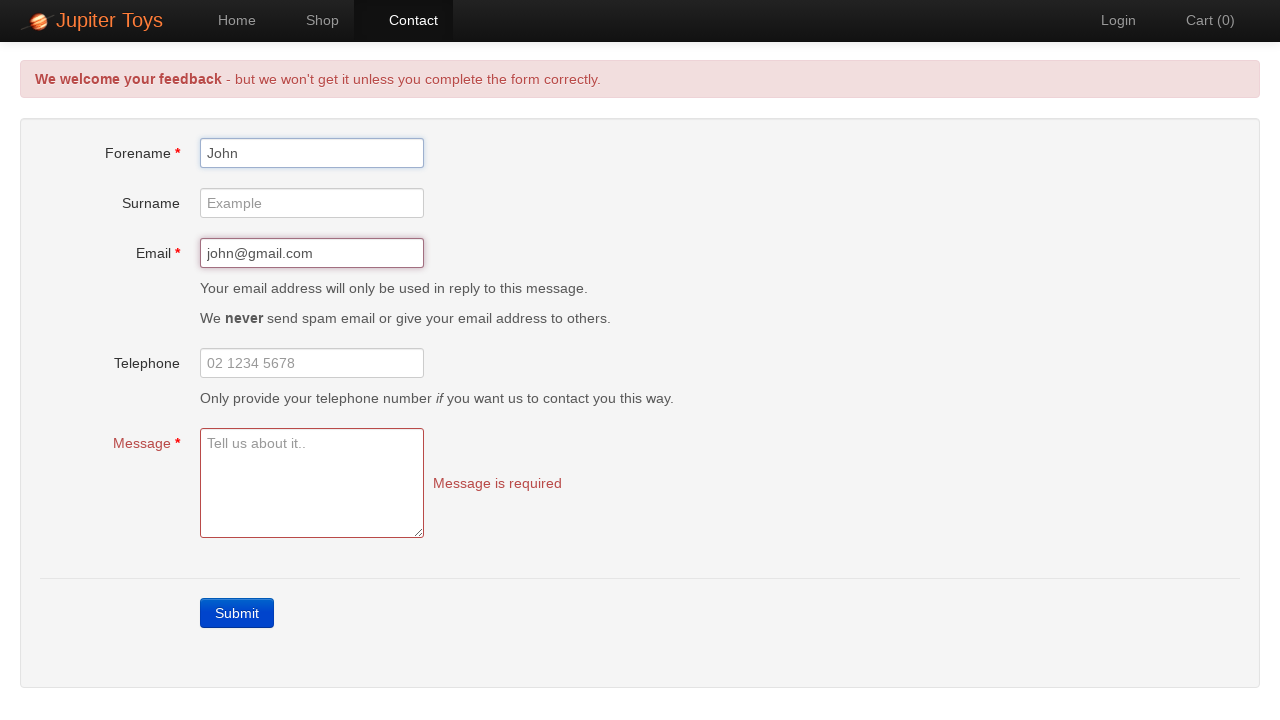

Filled message field with 'message from John' on #message
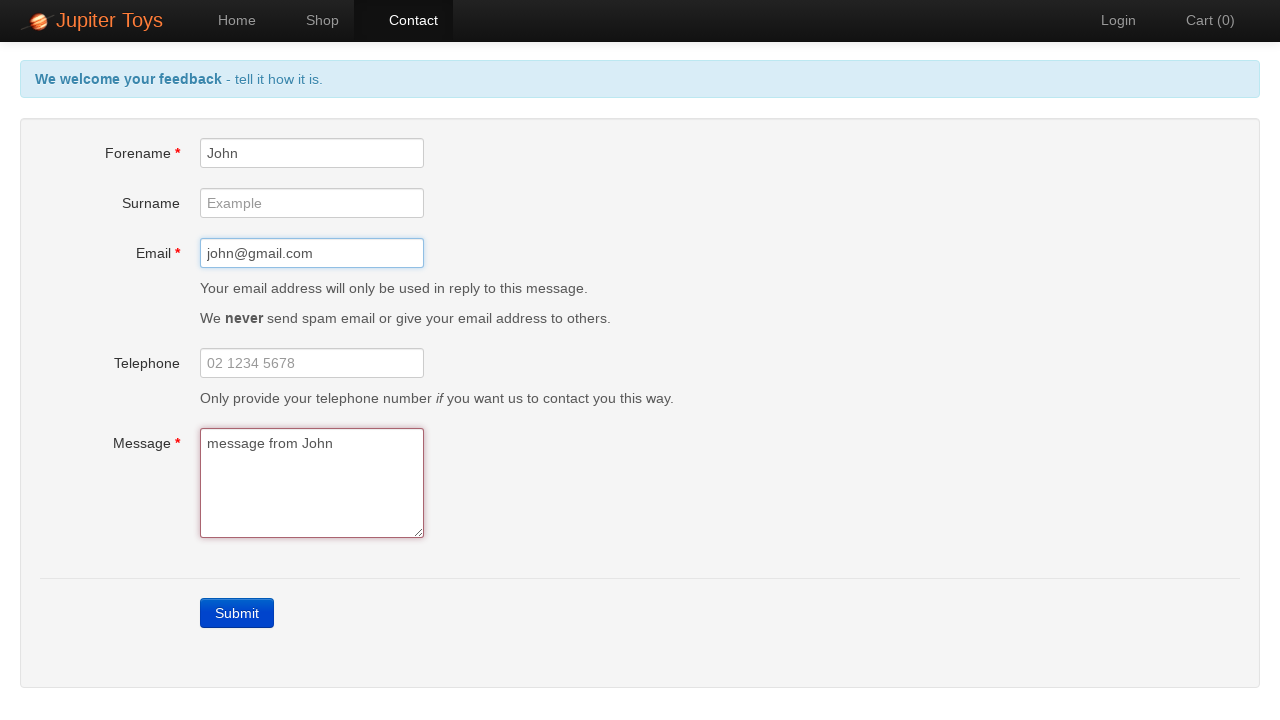

Clicked forename field to trigger validation at (312, 153) on #forename
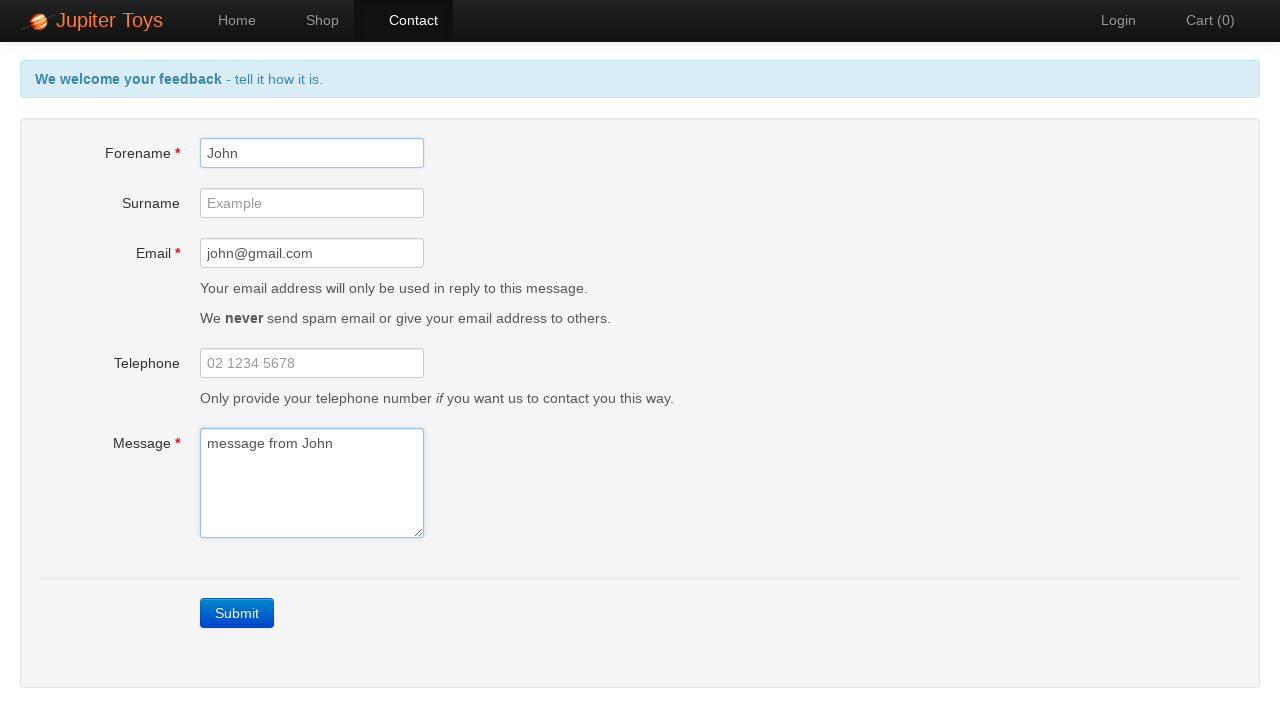

Waited 1 second for validation errors to clear
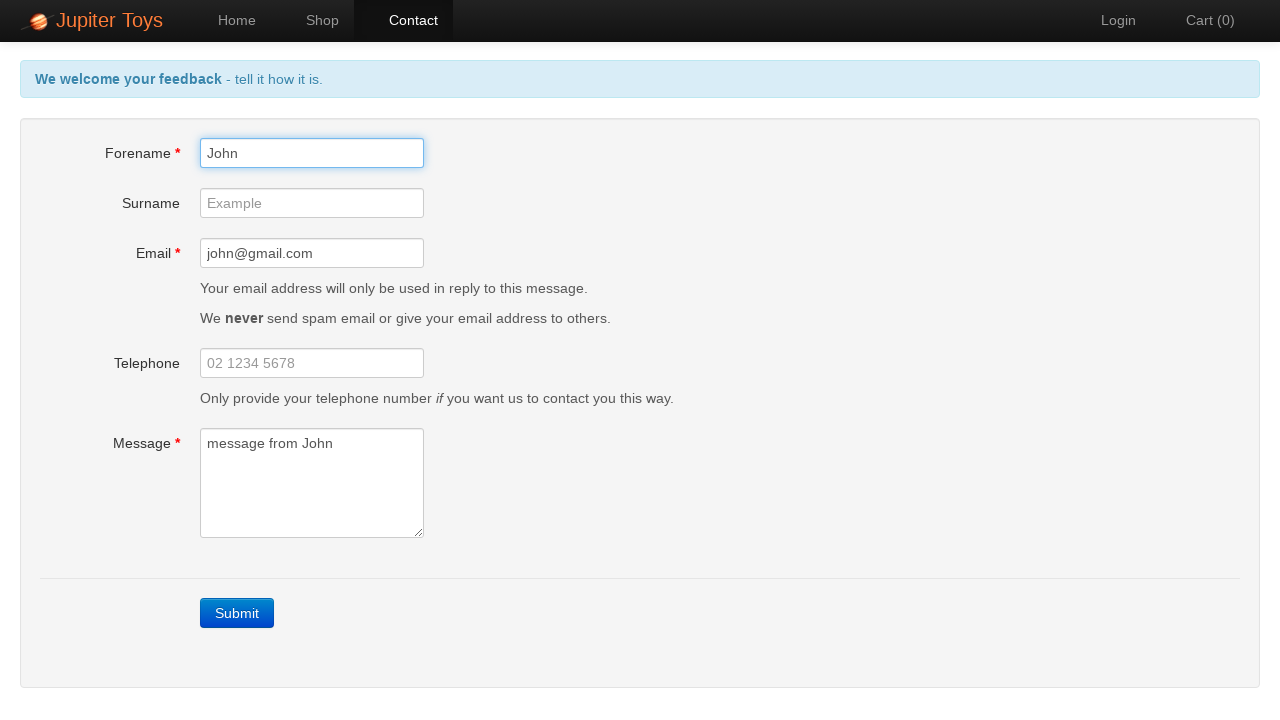

Verified forename error message is no longer visible
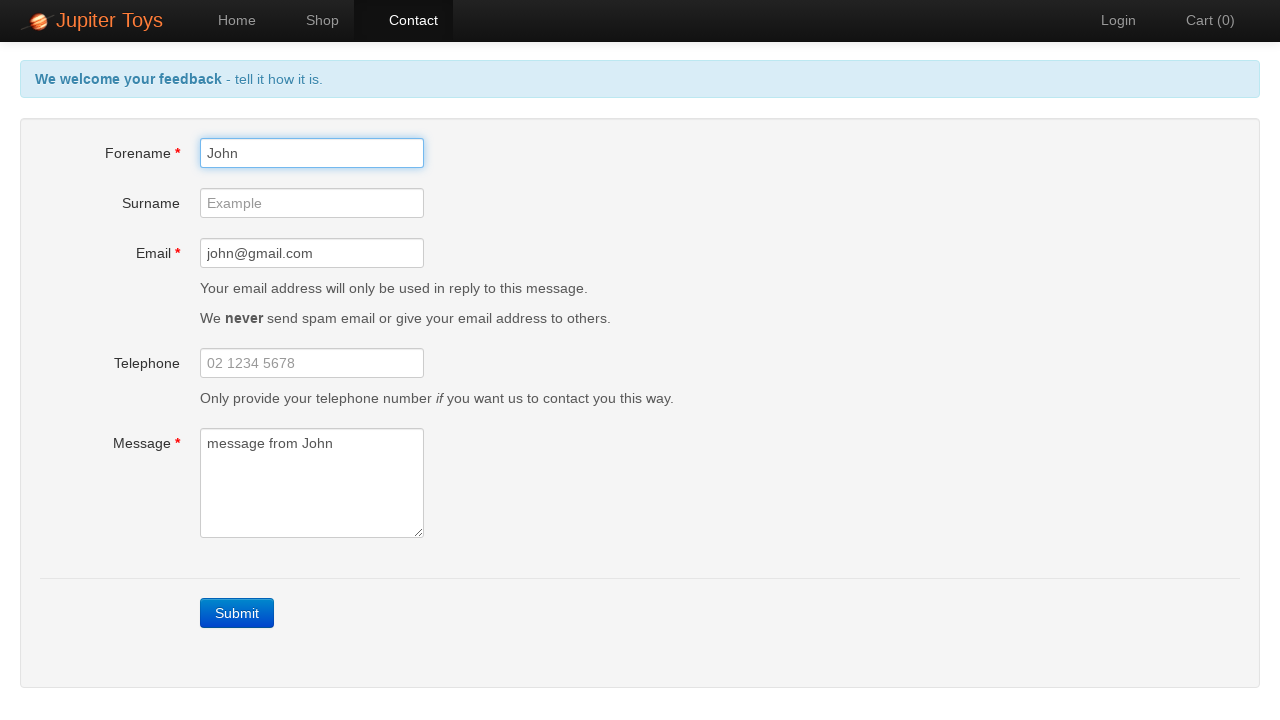

Verified email error message is no longer visible
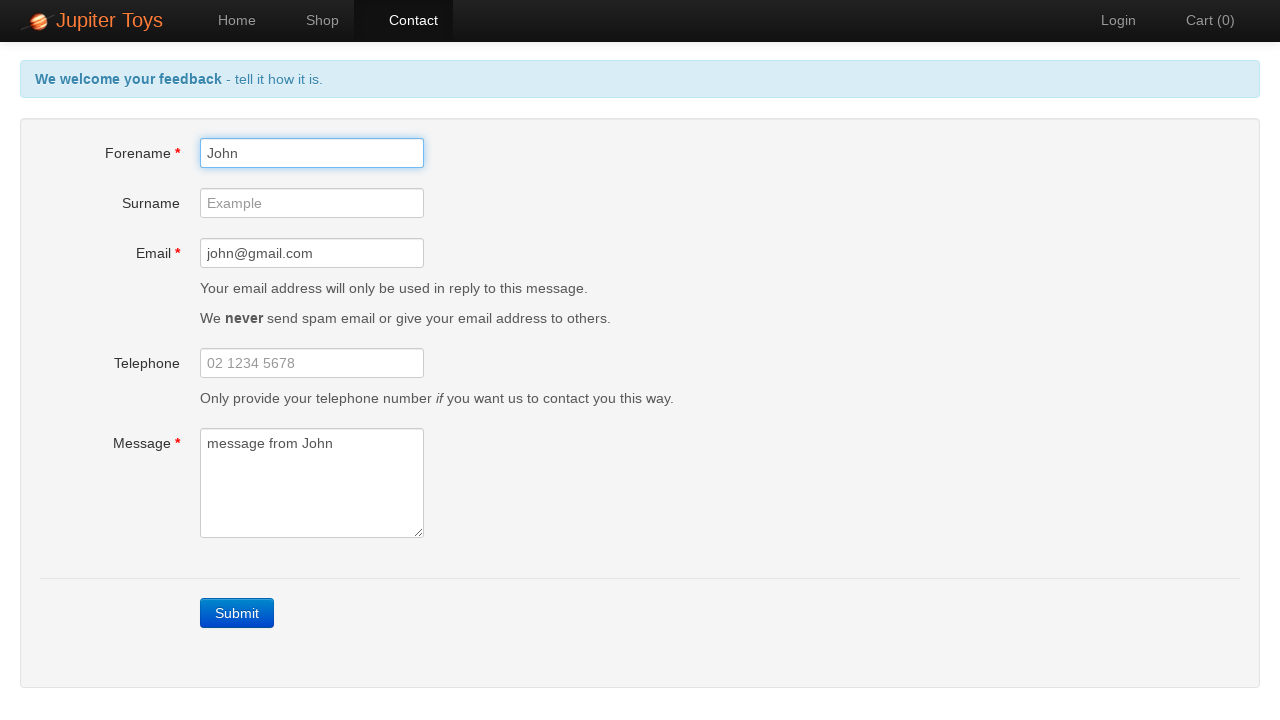

Verified message error message is no longer visible
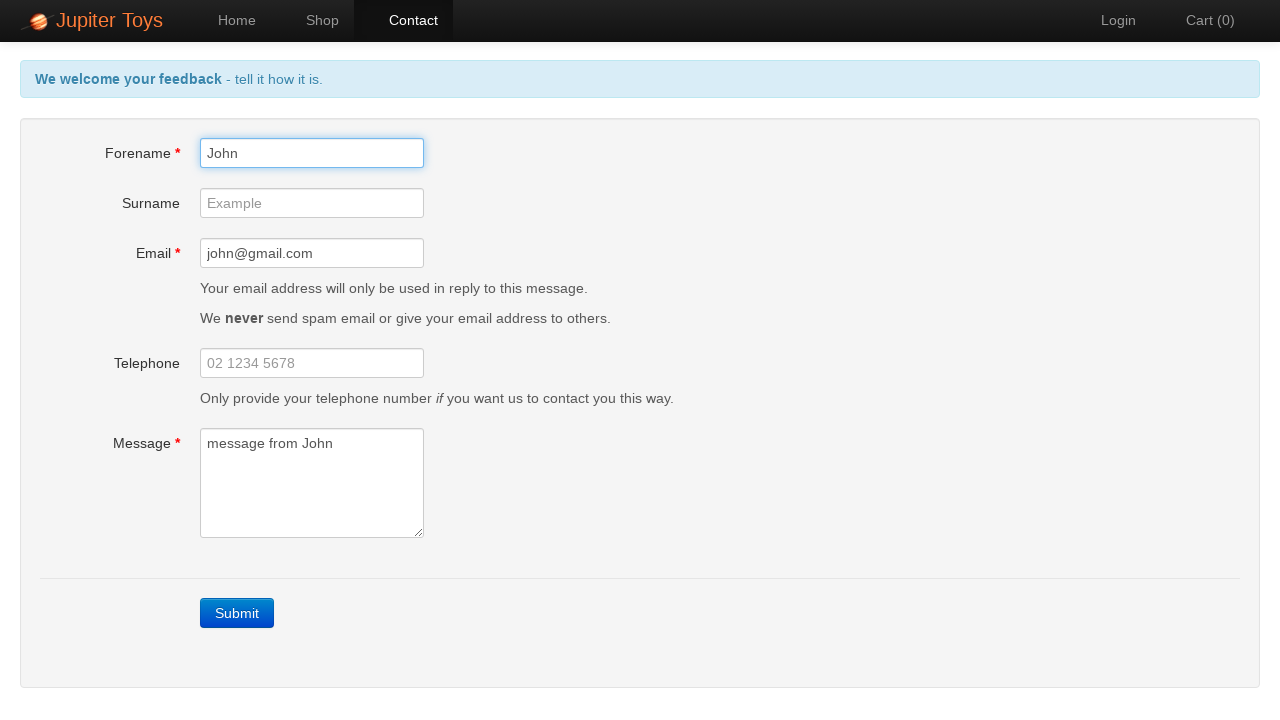

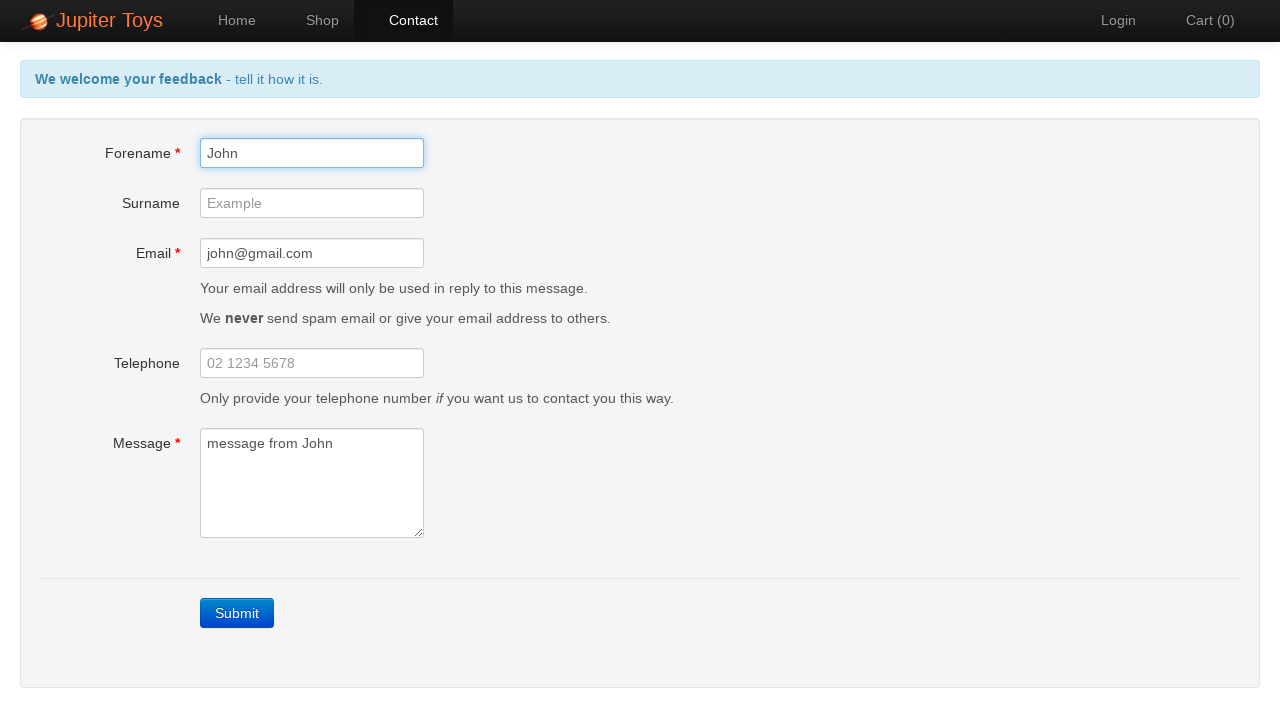